Tests a registration form by filling in first name, last name, and email fields, then submitting and verifying the success message.

Starting URL: http://suninjuly.github.io/registration1.html

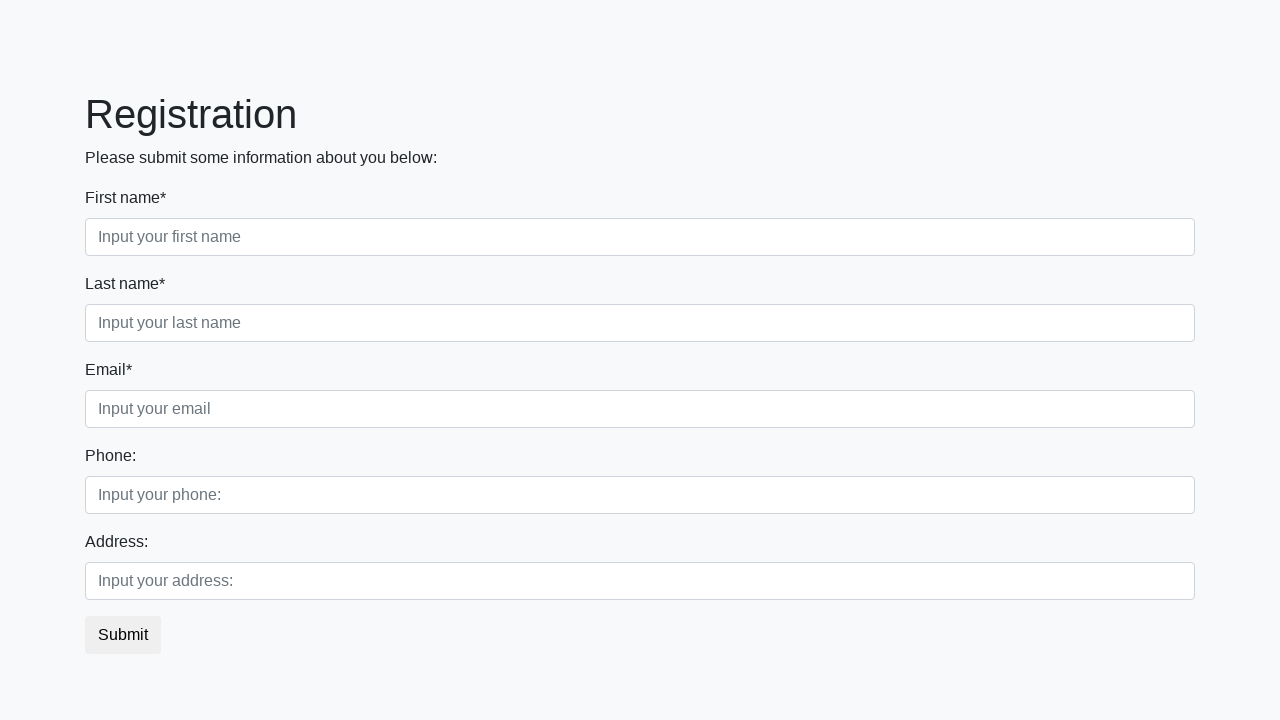

Filled first name field with 'Ivan' on div.first_block div.first_class input.first
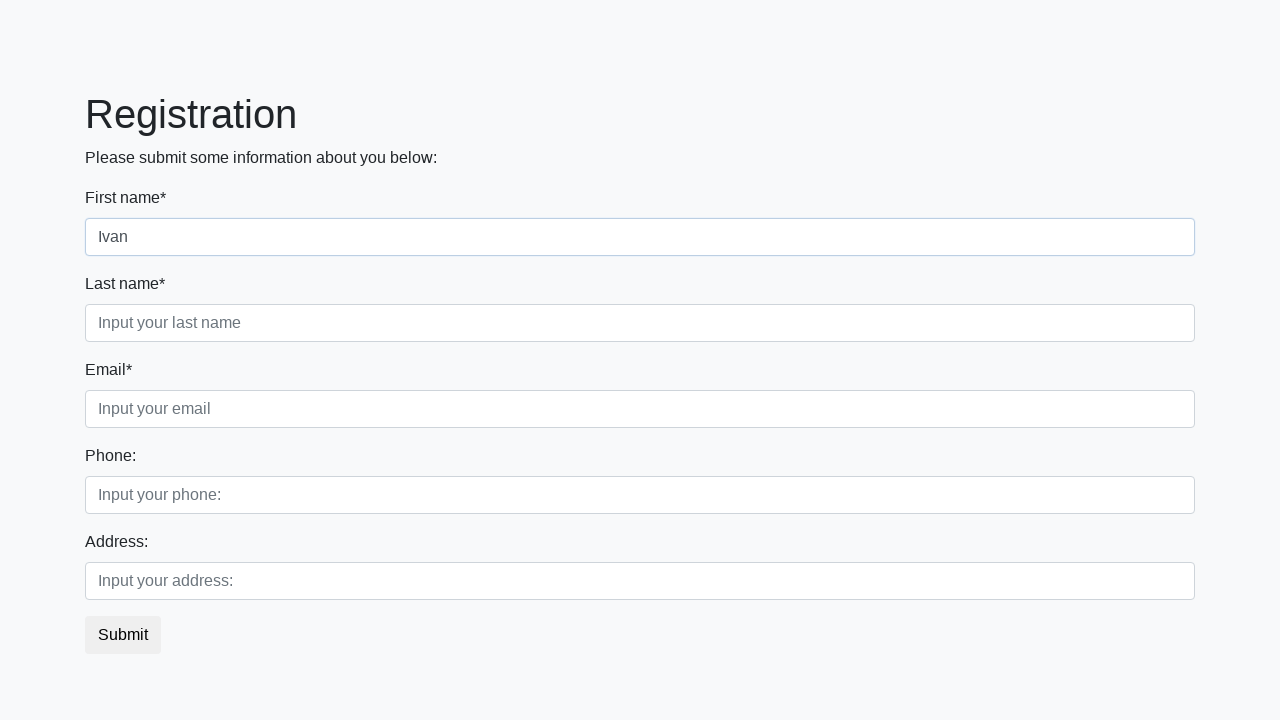

Filled last name field with 'Petrov' on div.first_block div.second_class input.second
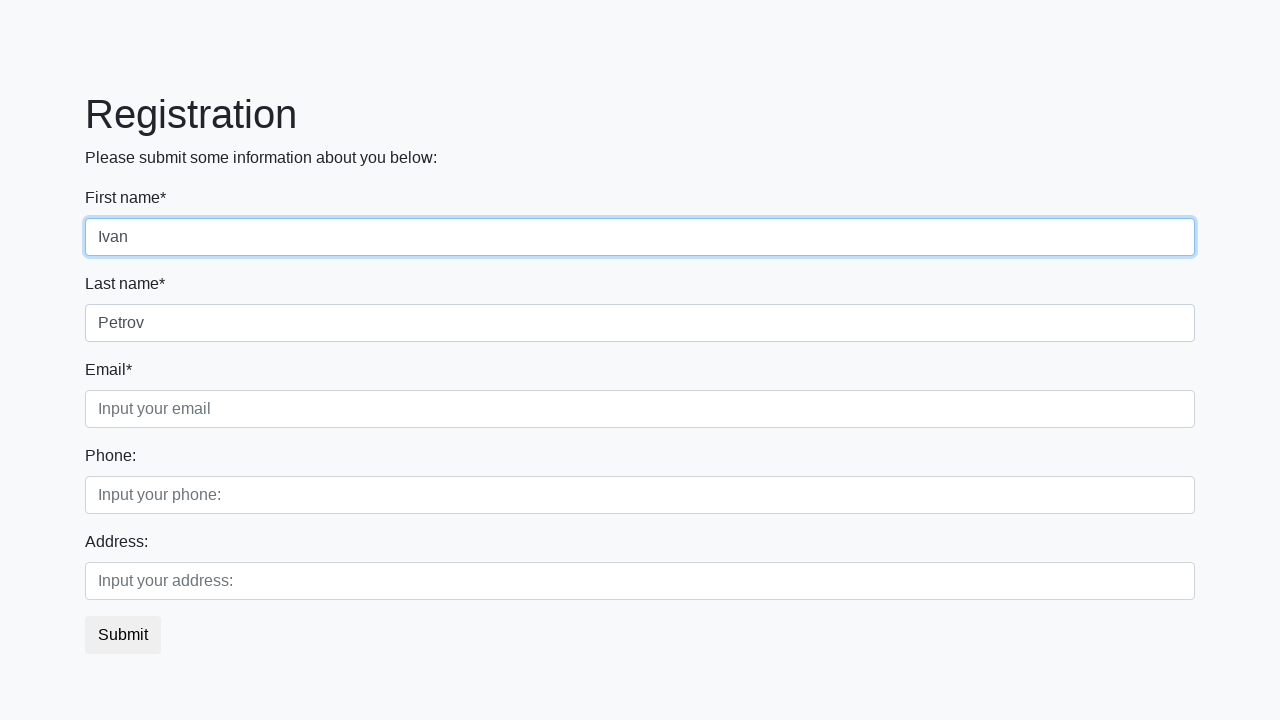

Filled email field with 'test@test.ru' on div.first_block div.third_class input.third
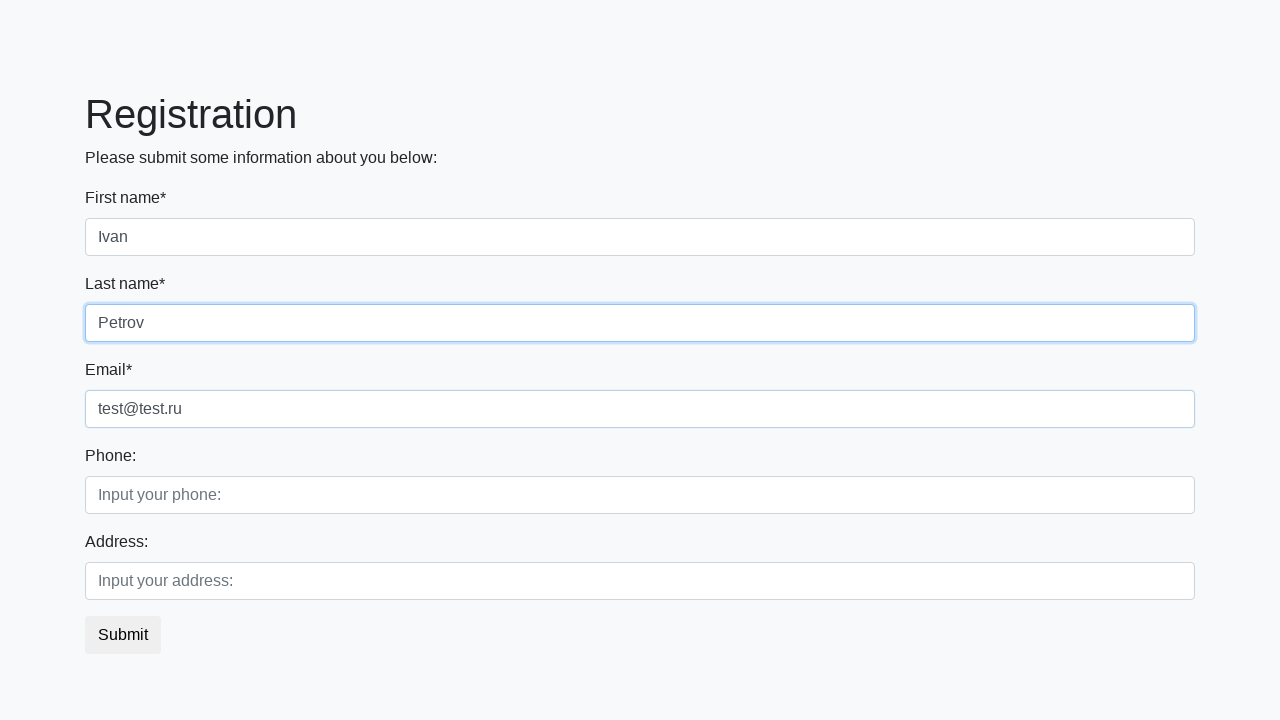

Clicked submit button to register at (123, 635) on button.btn
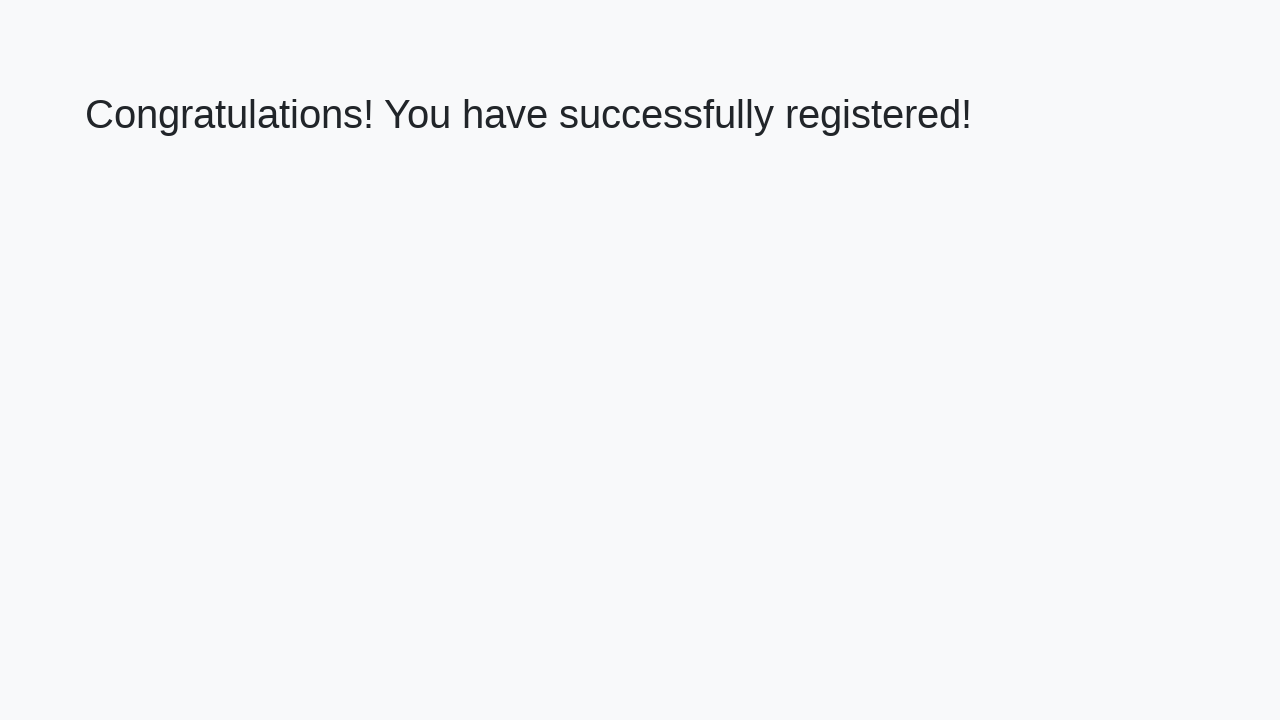

Success message heading loaded
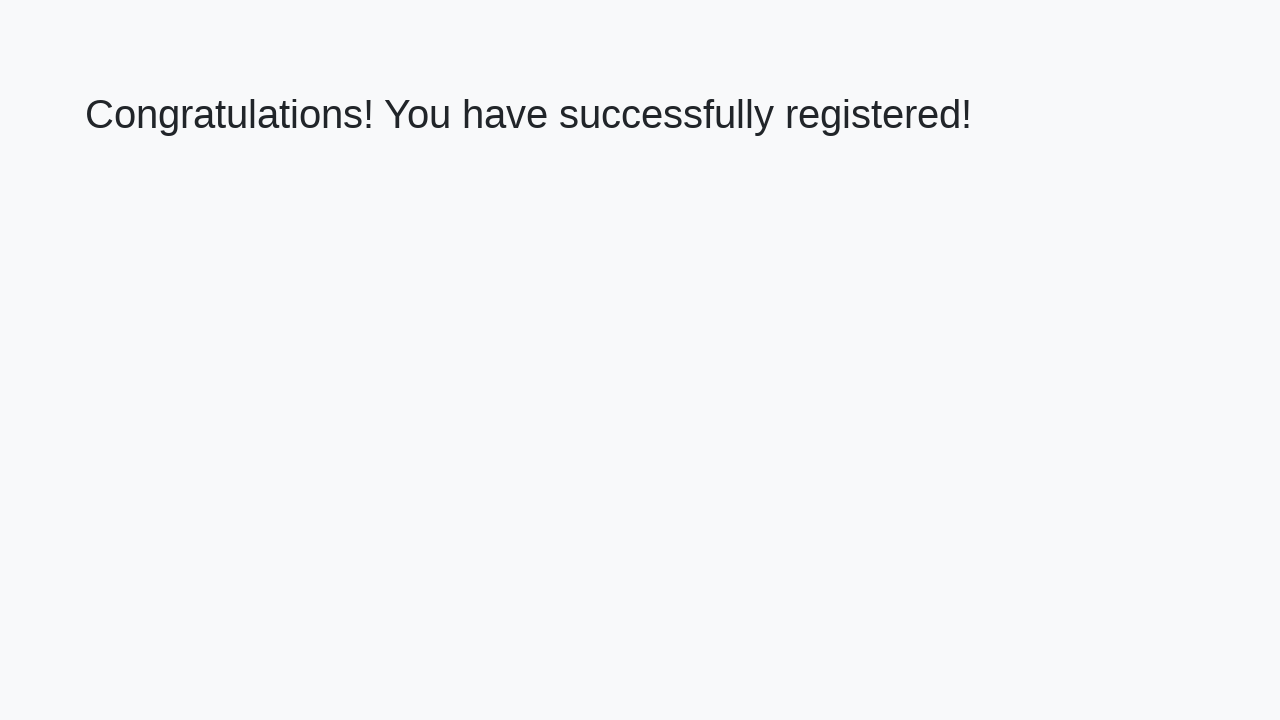

Retrieved success message text
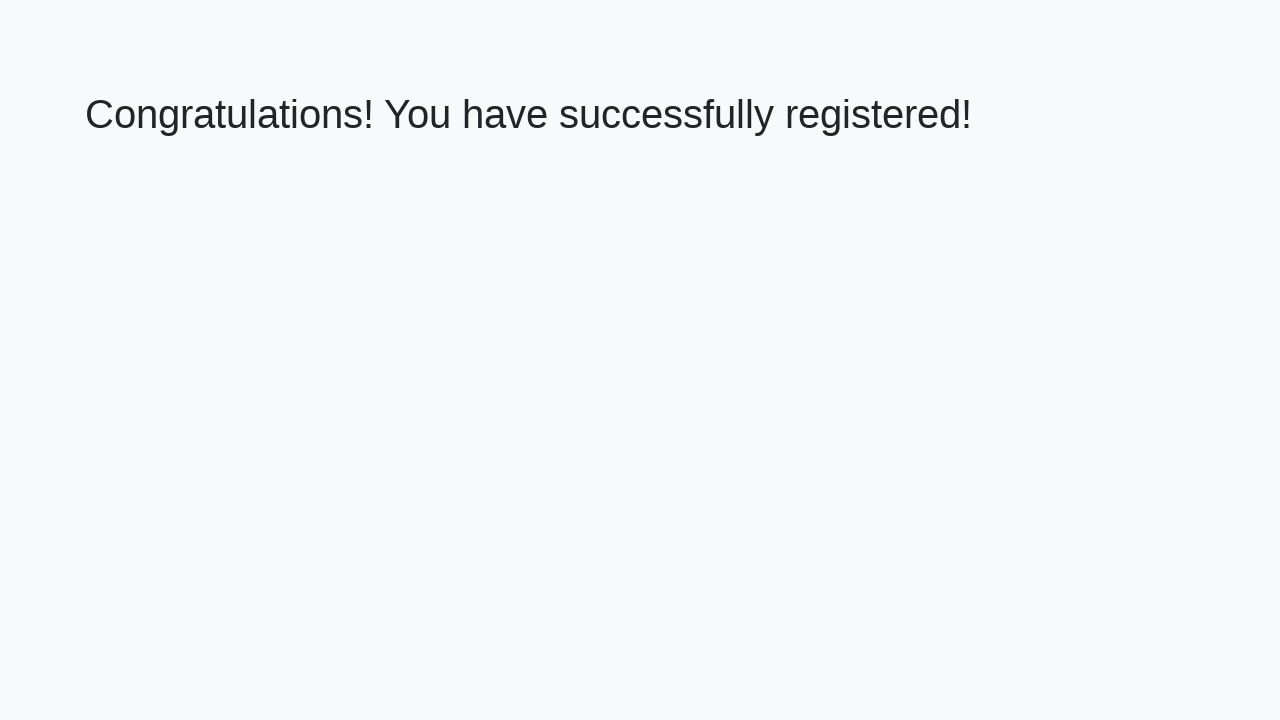

Verified success message: 'Congratulations! You have successfully registered!'
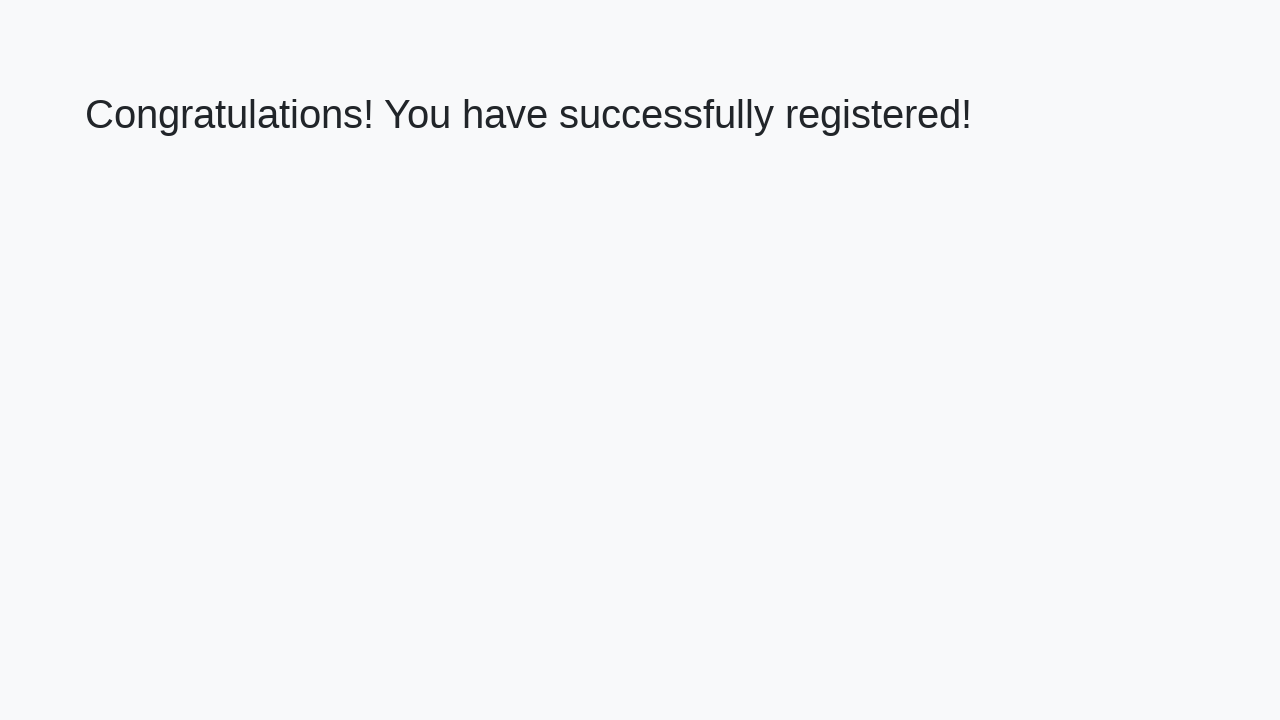

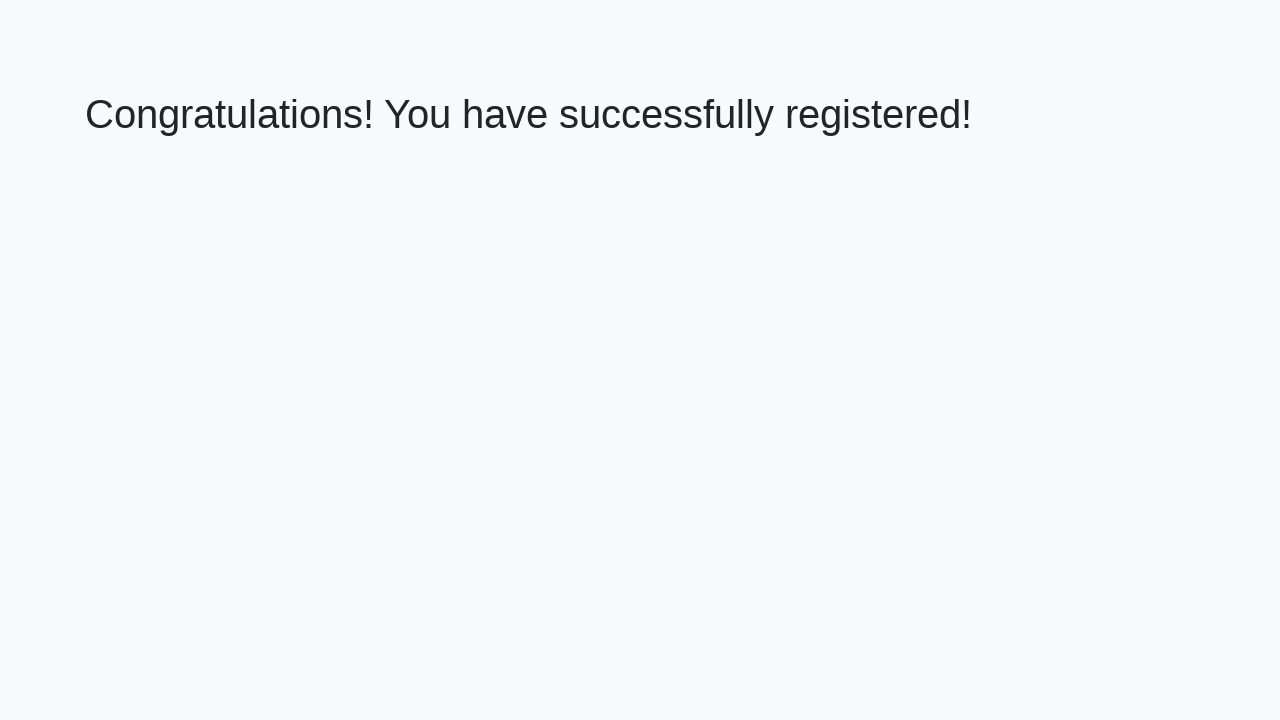